Tests train search functionality on erail.in by entering source station (MS - Chennai Egmore) and destination station (MDU - Madurai), then verifying train results are displayed.

Starting URL: https://erail.in/

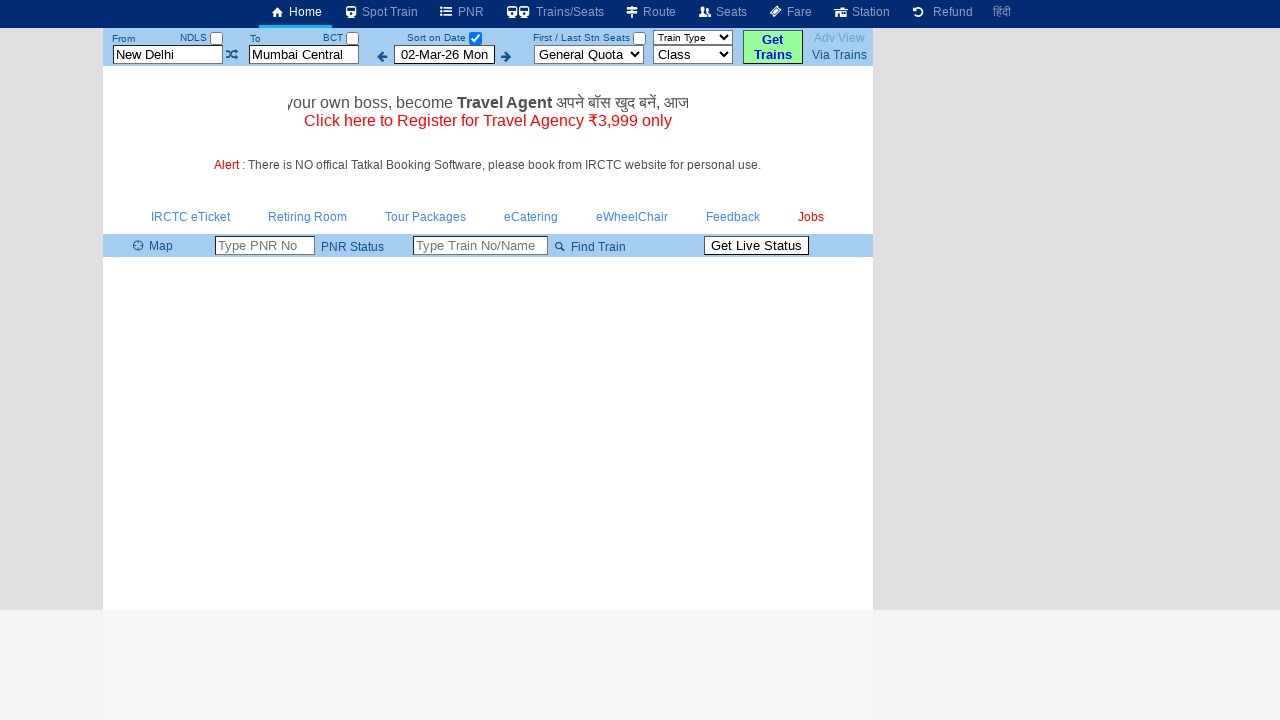

Clicked source station field at (168, 54) on input#txtStationFrom
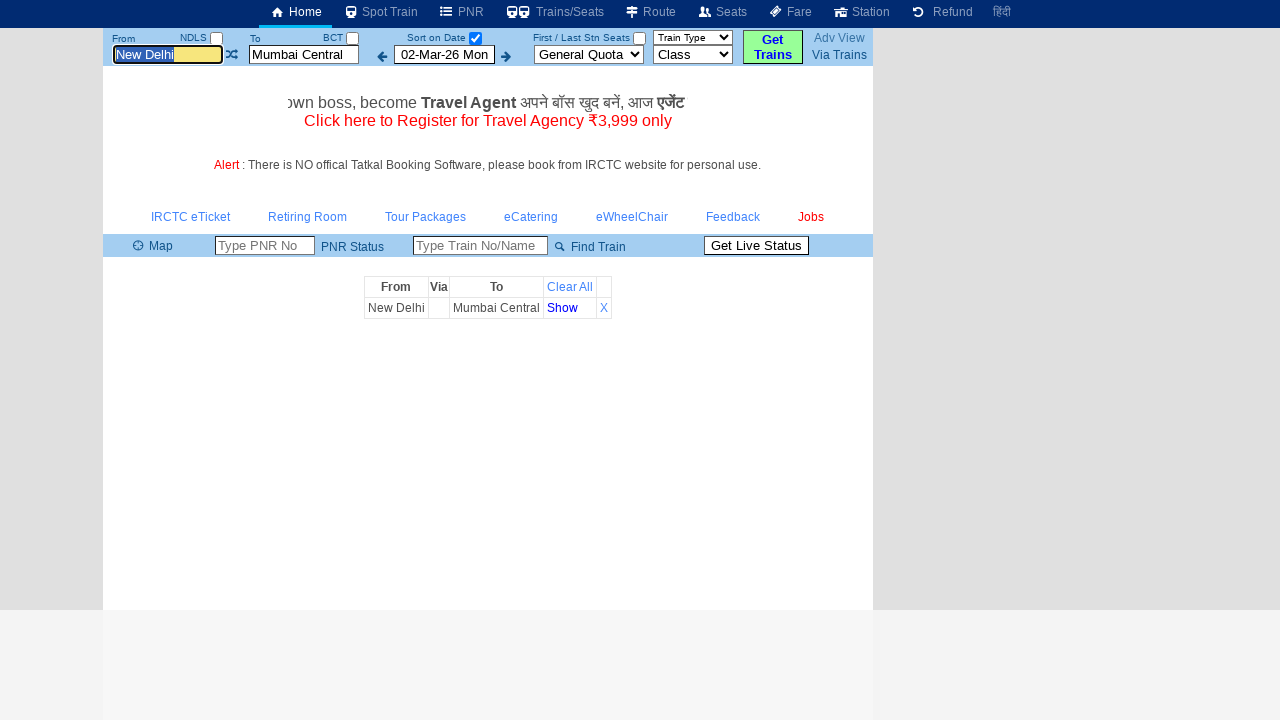

Entered 'MS' (Chennai Egmore) as source station on input#txtStationFrom
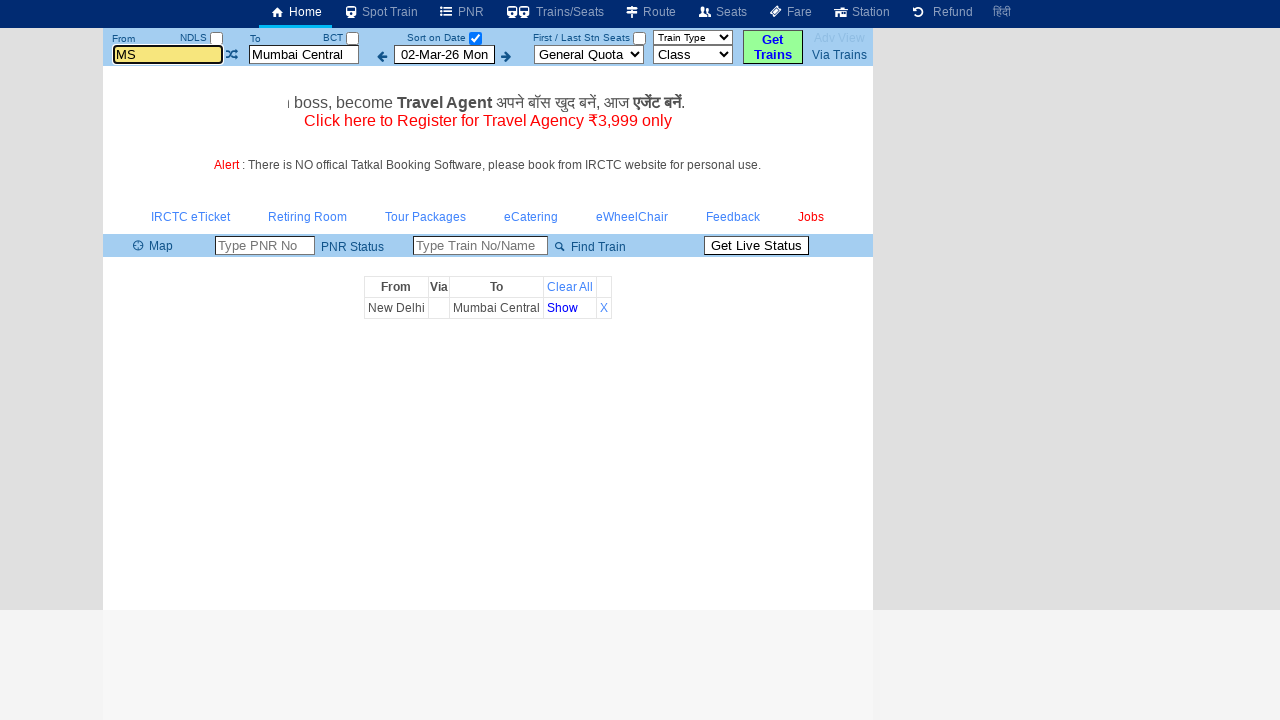

Pressed Tab to move focus from source field
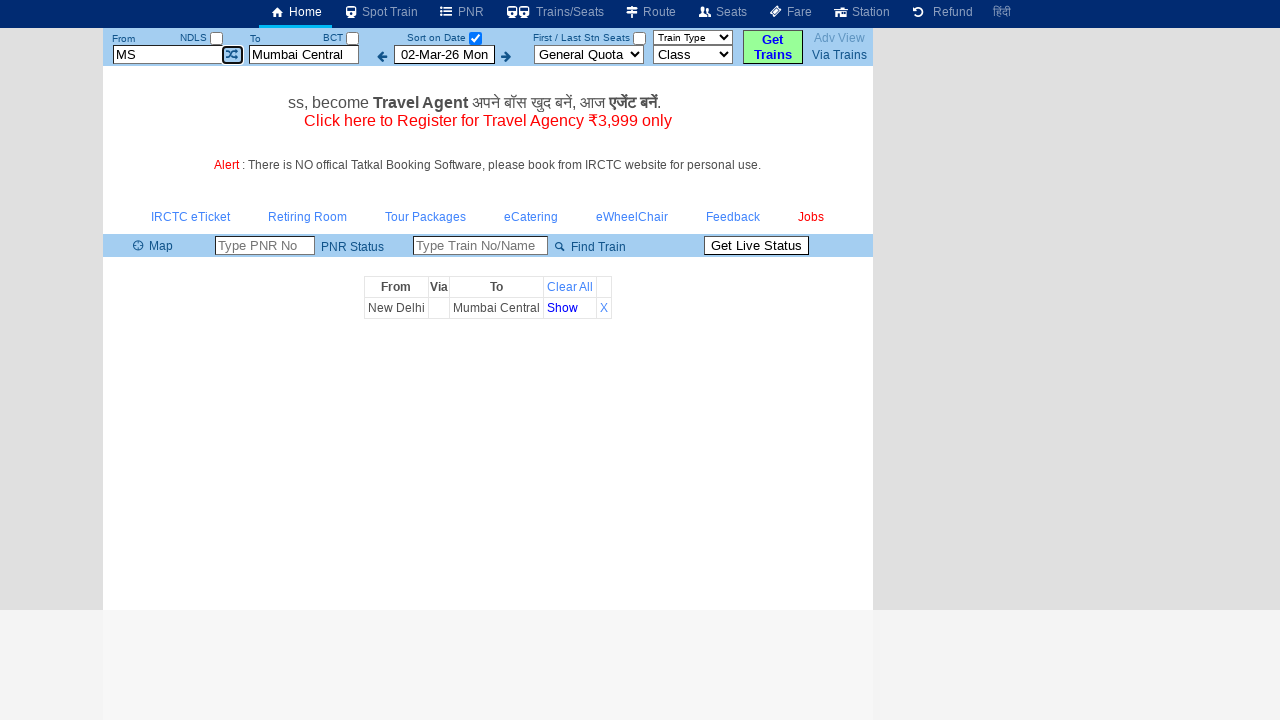

Clicked destination station field at (304, 54) on input#txtStationTo
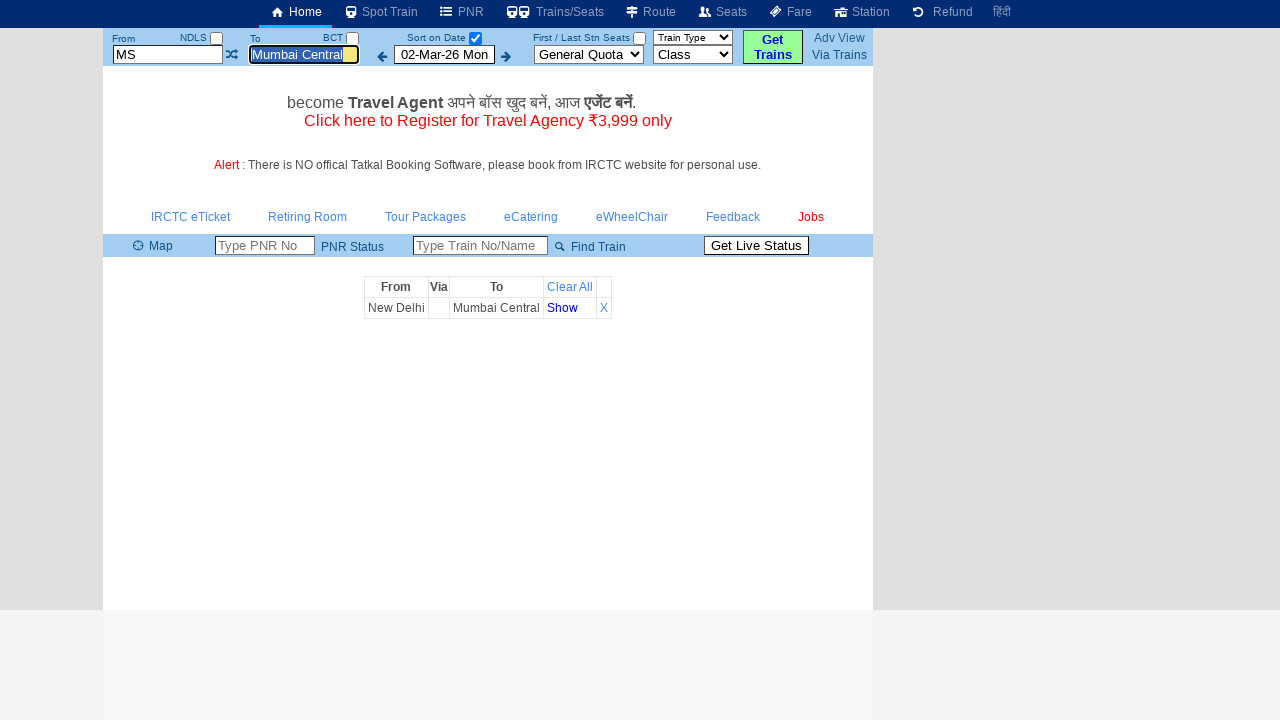

Entered 'MDU' (Madurai) as destination station on input#txtStationTo
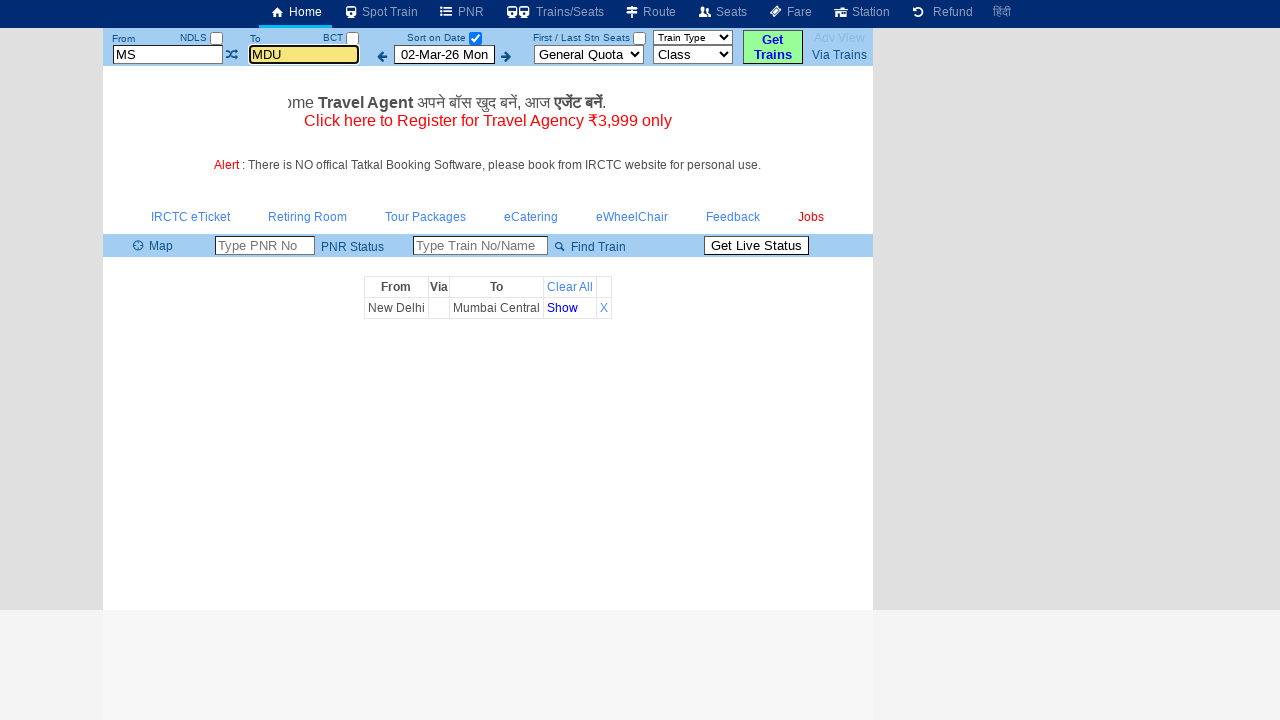

Pressed Tab to move focus from destination field
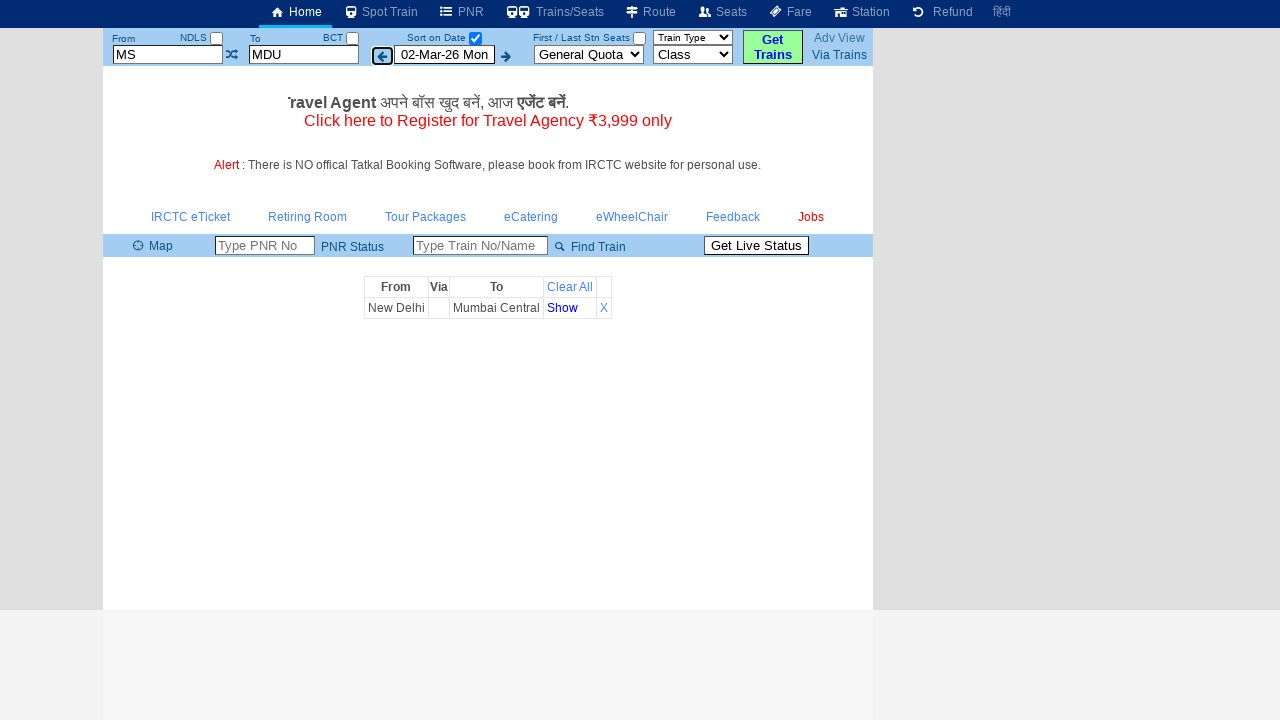

Clicked date checkbox to trigger train search at (475, 38) on input#chkSelectDateOnly
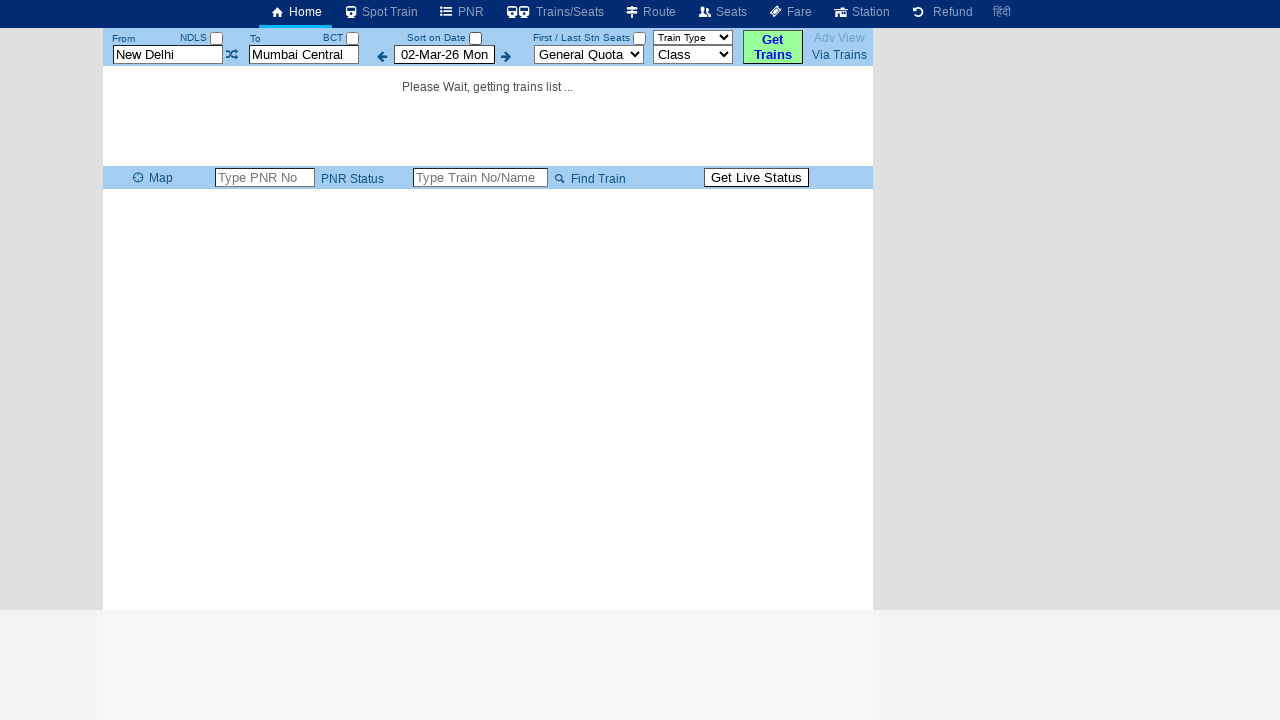

Train results table loaded successfully with routes from MS to MDU
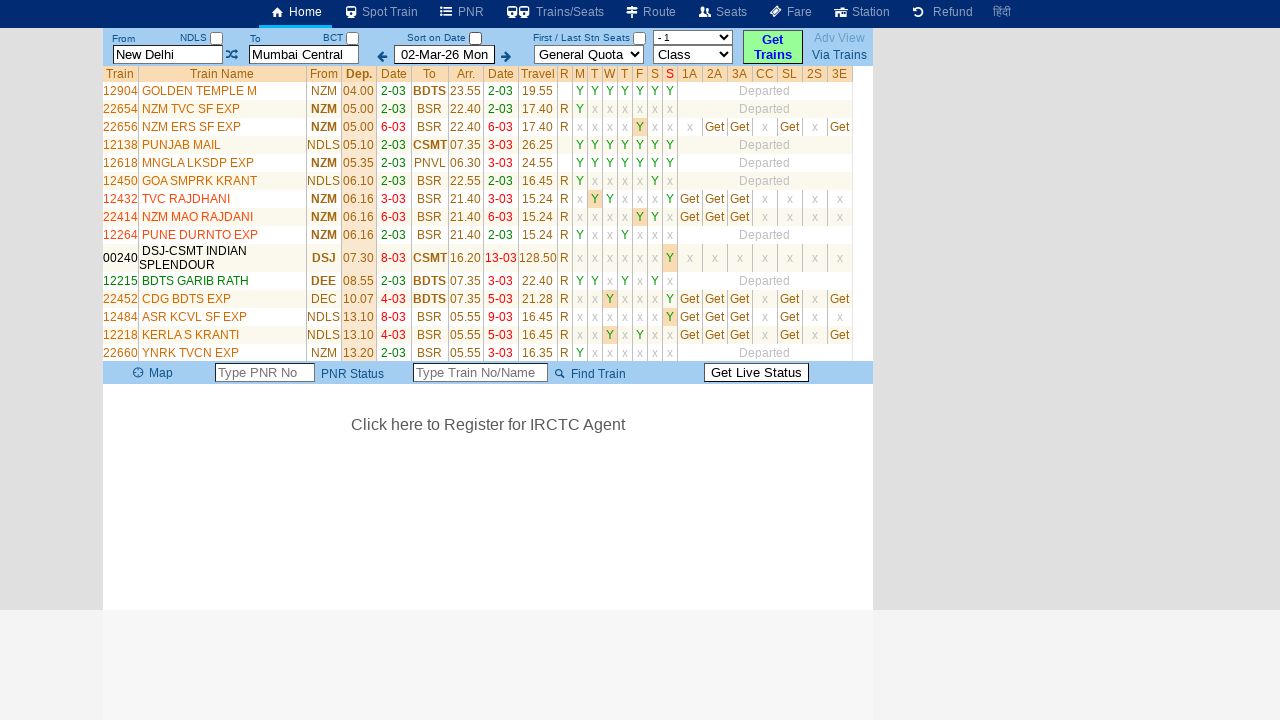

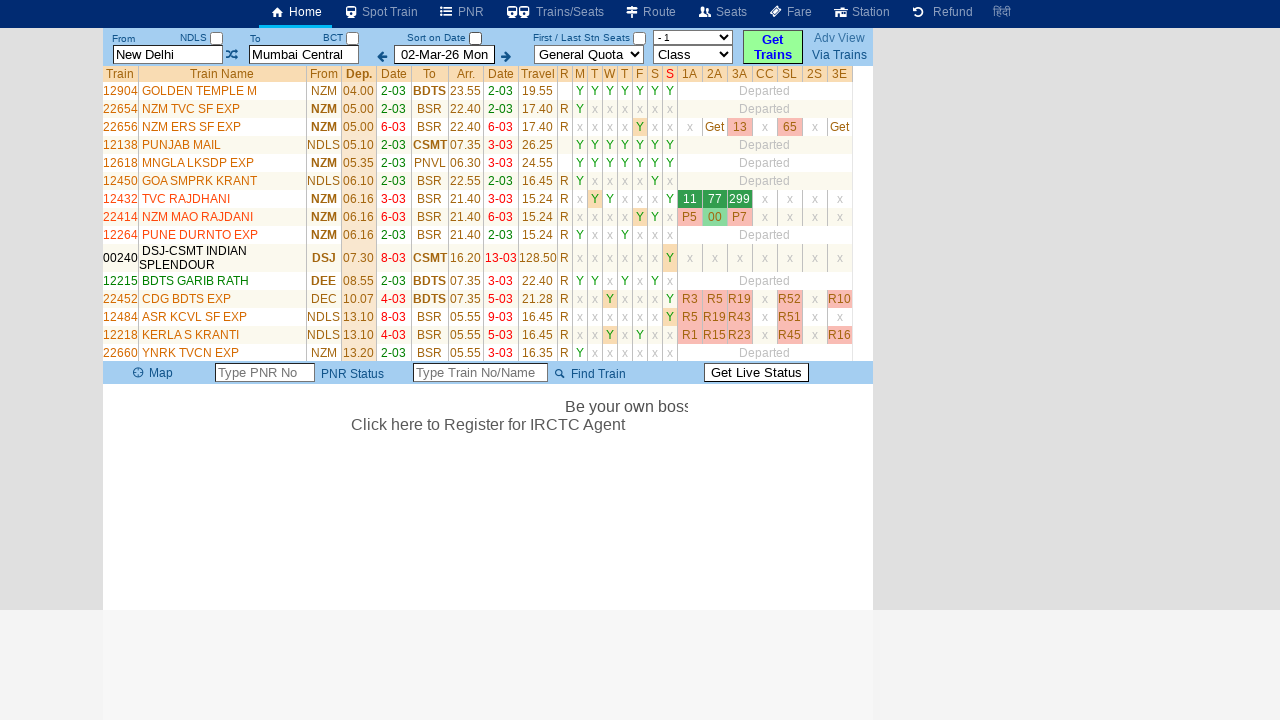